Tests dropdown select functionality by selecting options using different methods (text, index, value)

Starting URL: https://rahulshettyacademy.com/AutomationPractice/

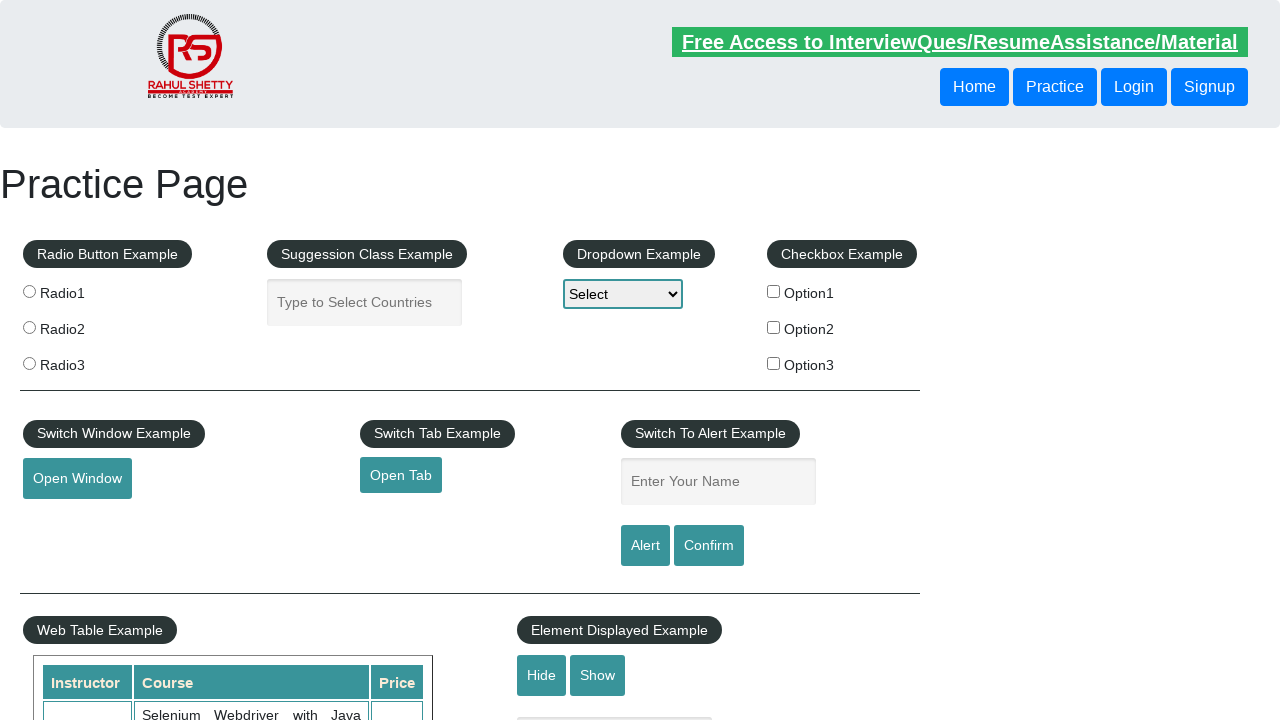

Selected 'Option1' from dropdown using visible text on #dropdown-class-example
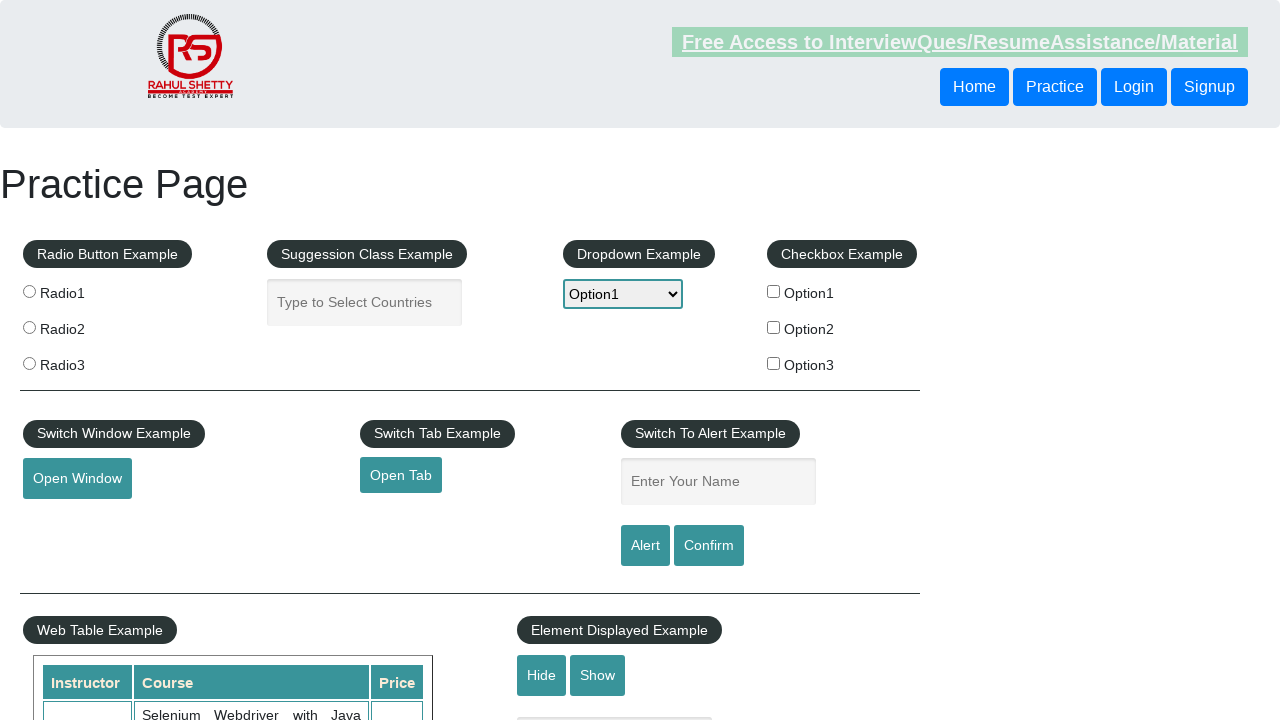

Selected dropdown option by index 2 (option2) on #dropdown-class-example
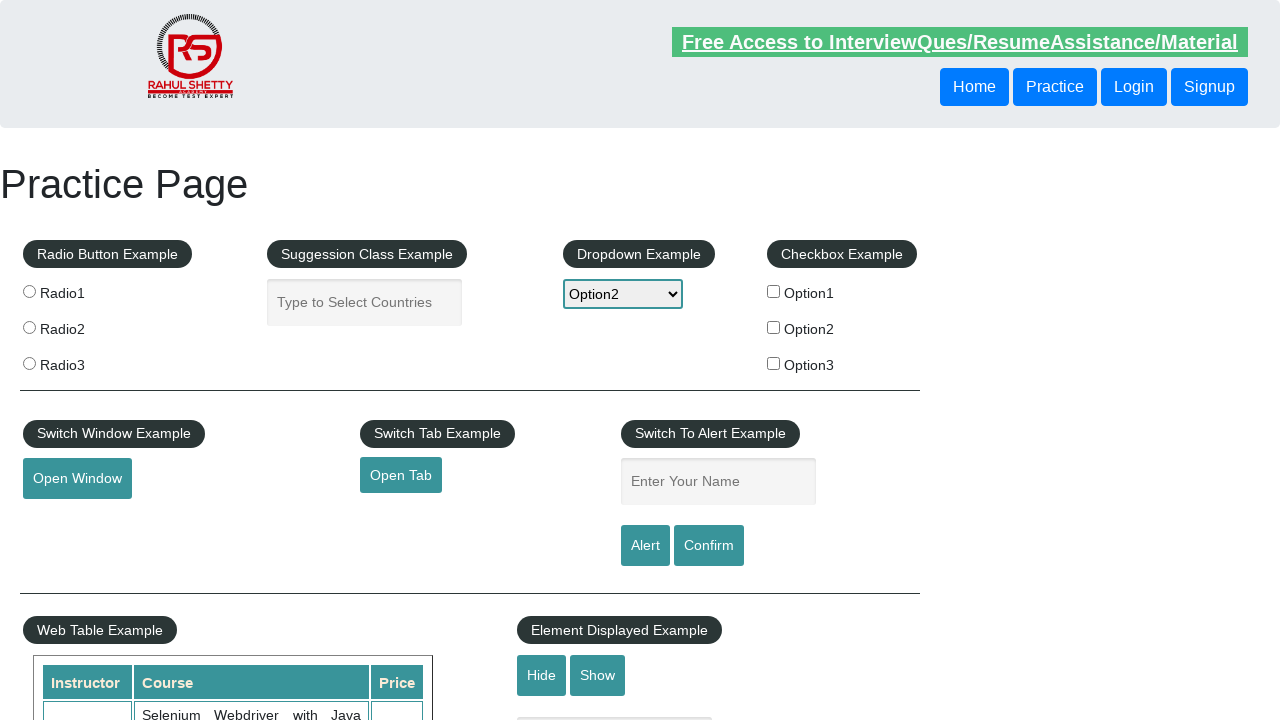

Selected 'option3' from dropdown using value attribute on #dropdown-class-example
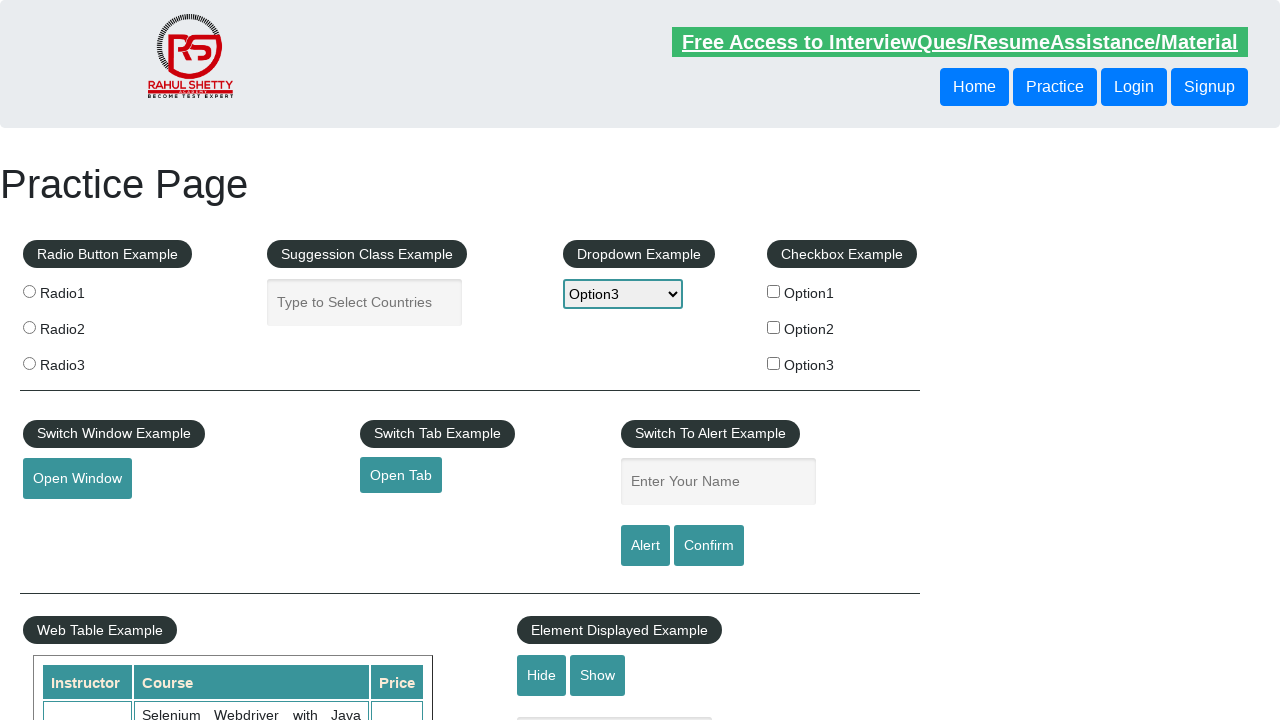

Retrieved selected dropdown value
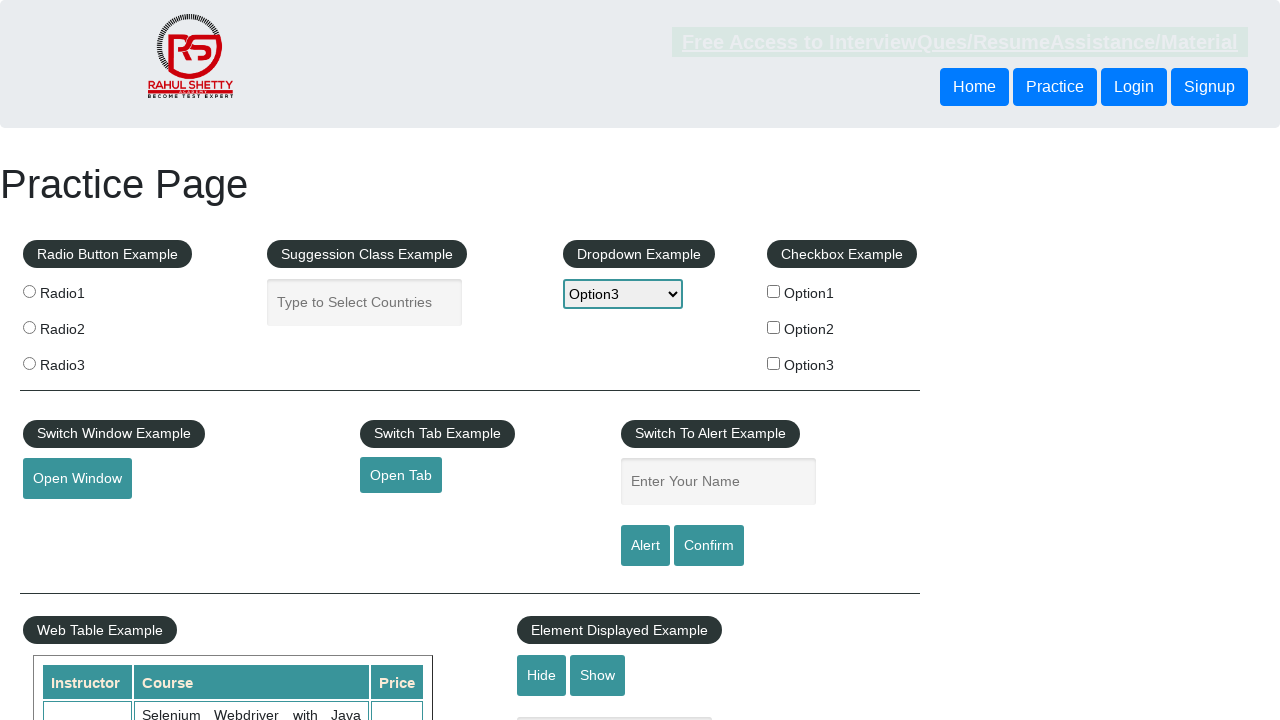

Verified final selection is 'option3'
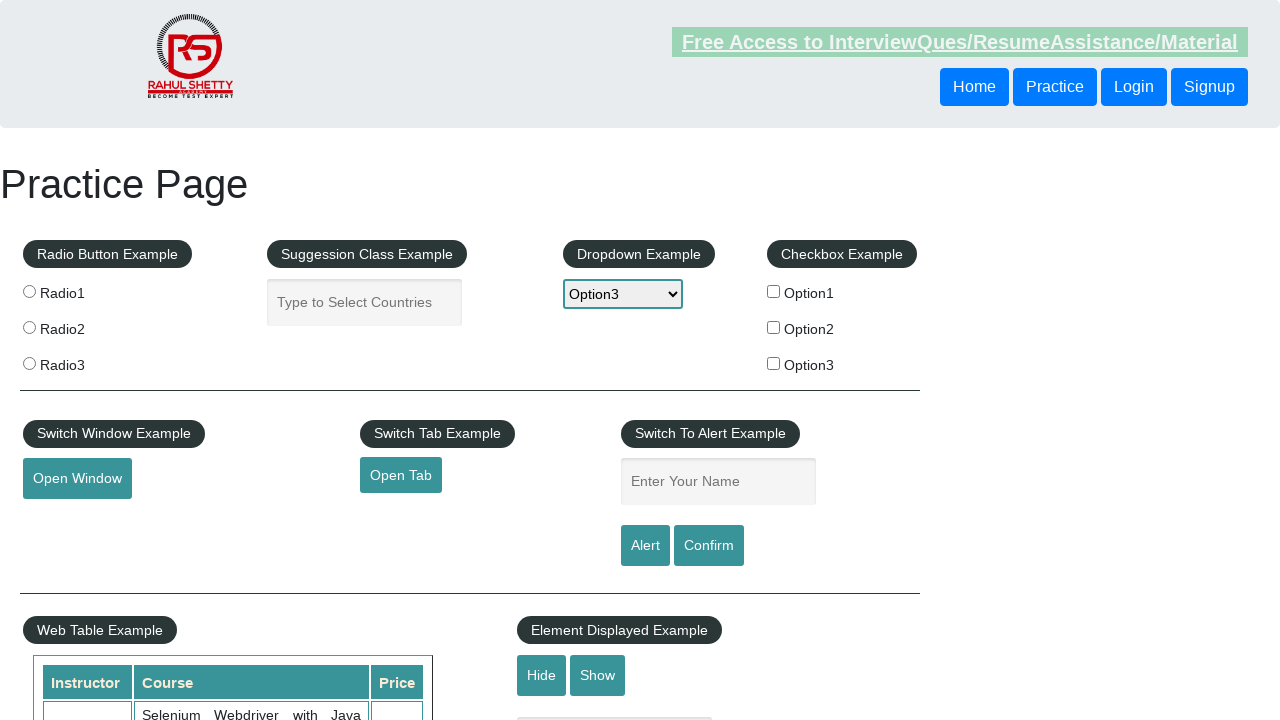

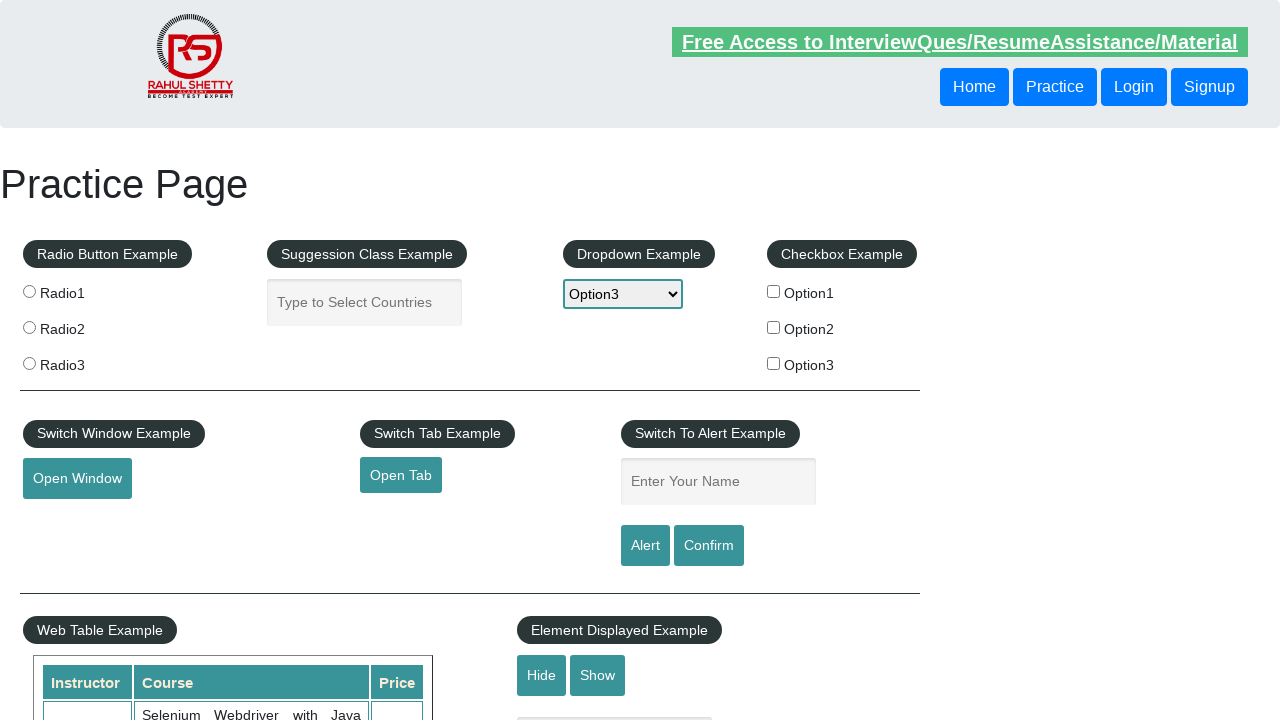